Tests radio button interactions by clicking browser and age radio buttons and verifying their selection states

Starting URL: https://www.leafground.com/radio.xhtml

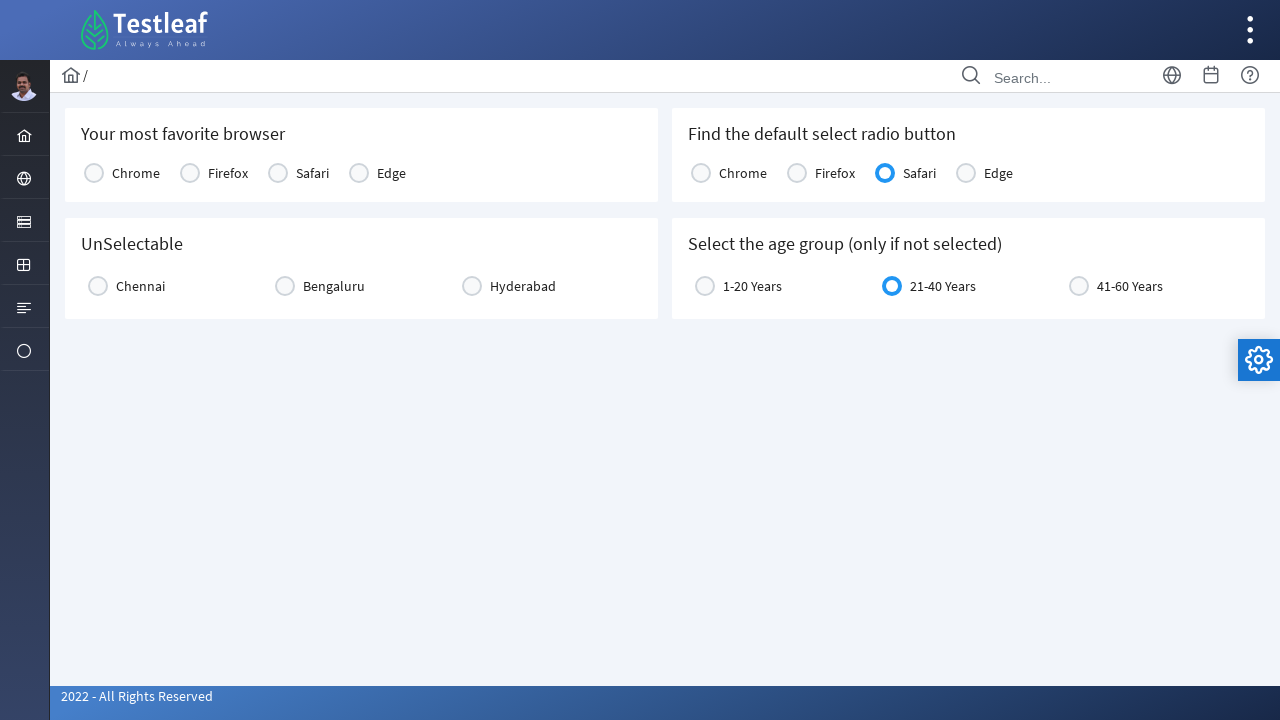

Clicked browser radio button (first click) at (253, 172) on xpath=//table[@id='j_idt87:console1']
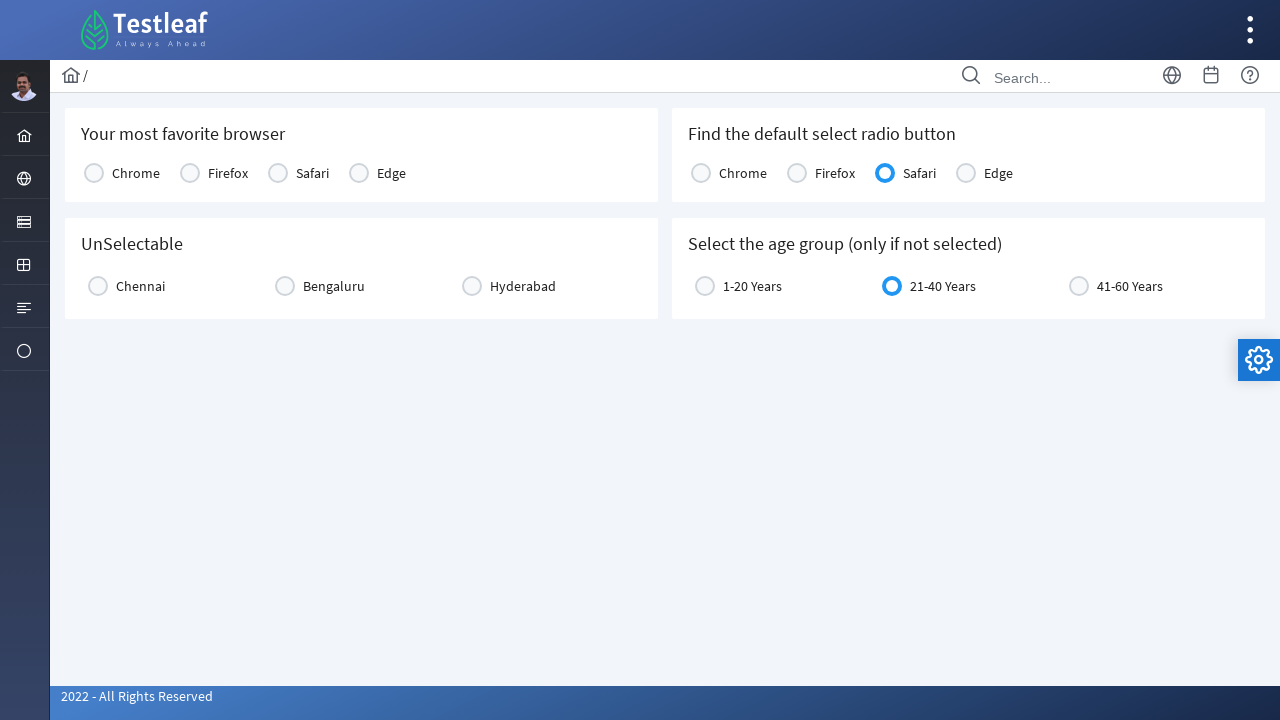

Clicked browser radio button (second click) at (253, 172) on xpath=//table[@id='j_idt87:console1']
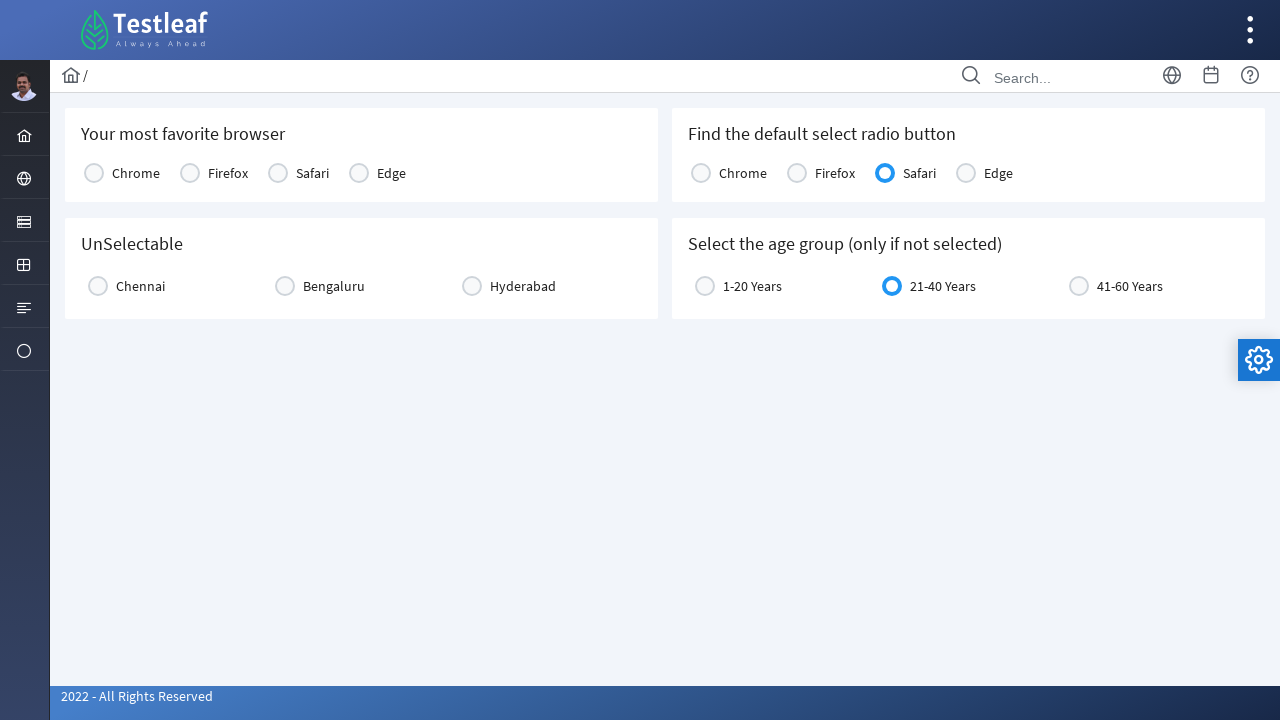

Checked browser radio button selection state
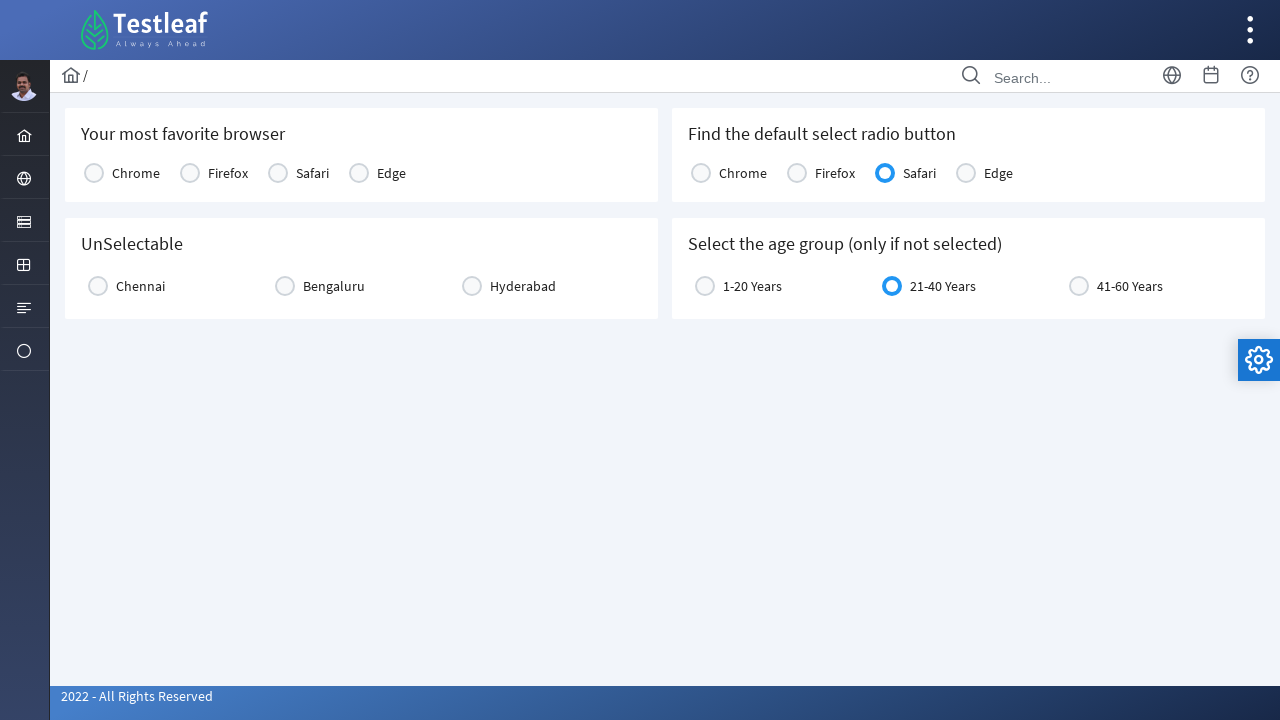

Clicked age radio button at (892, 286) on xpath=//div[@id='j_idt87:age']/div[1]/div[2]/div[1]/div[2]
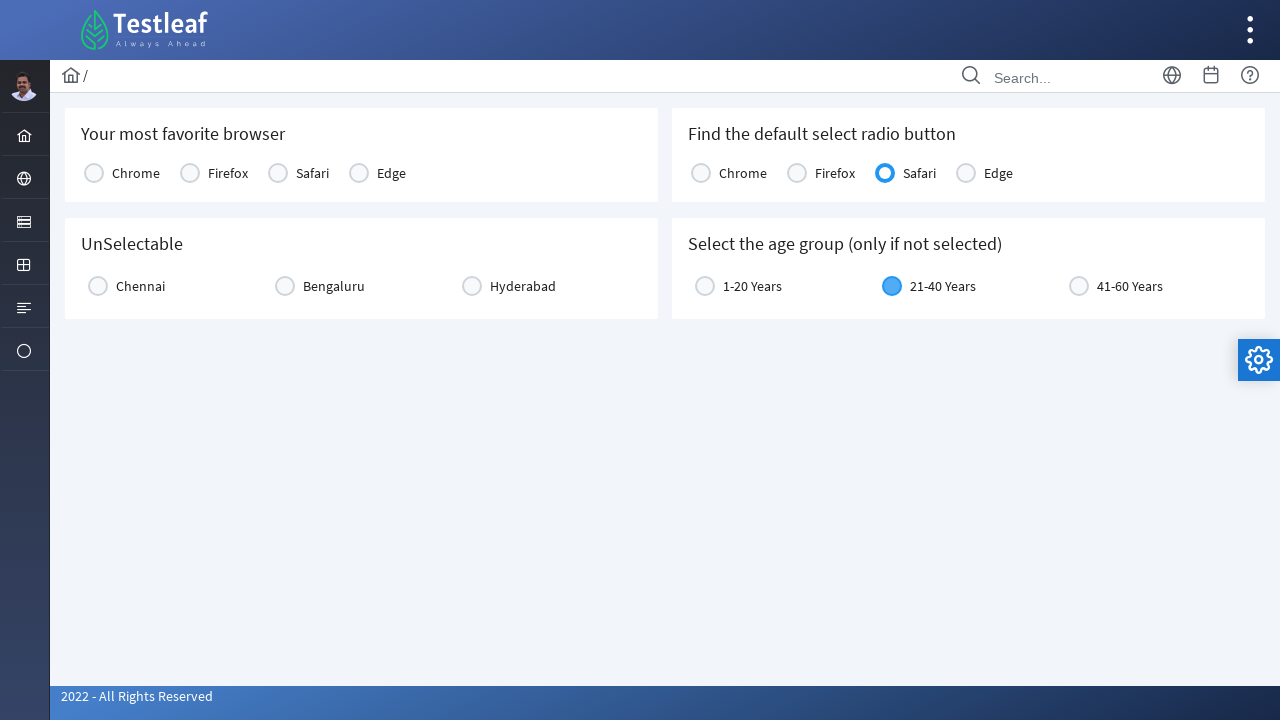

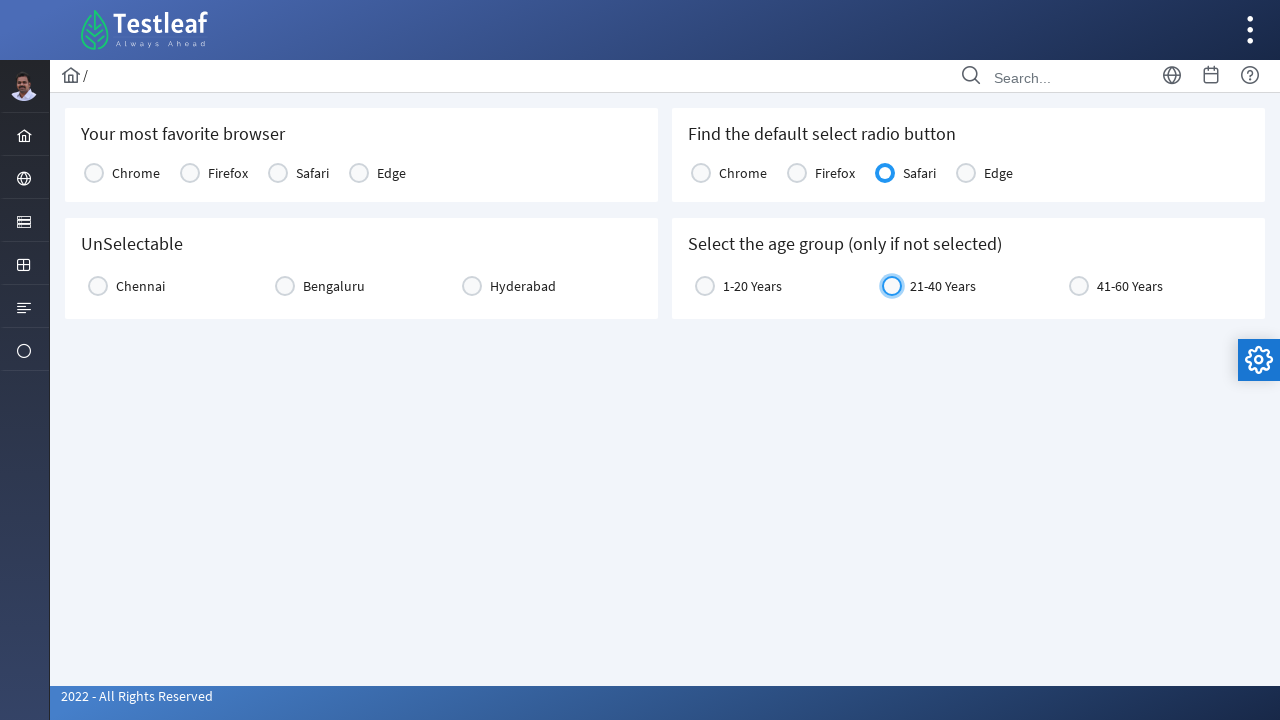